Navigates to Find a park page, types "K" in the city search field, and verifies that the autocomplete suggestions display cities starting with K.

Starting URL: https://bcparks.ca/

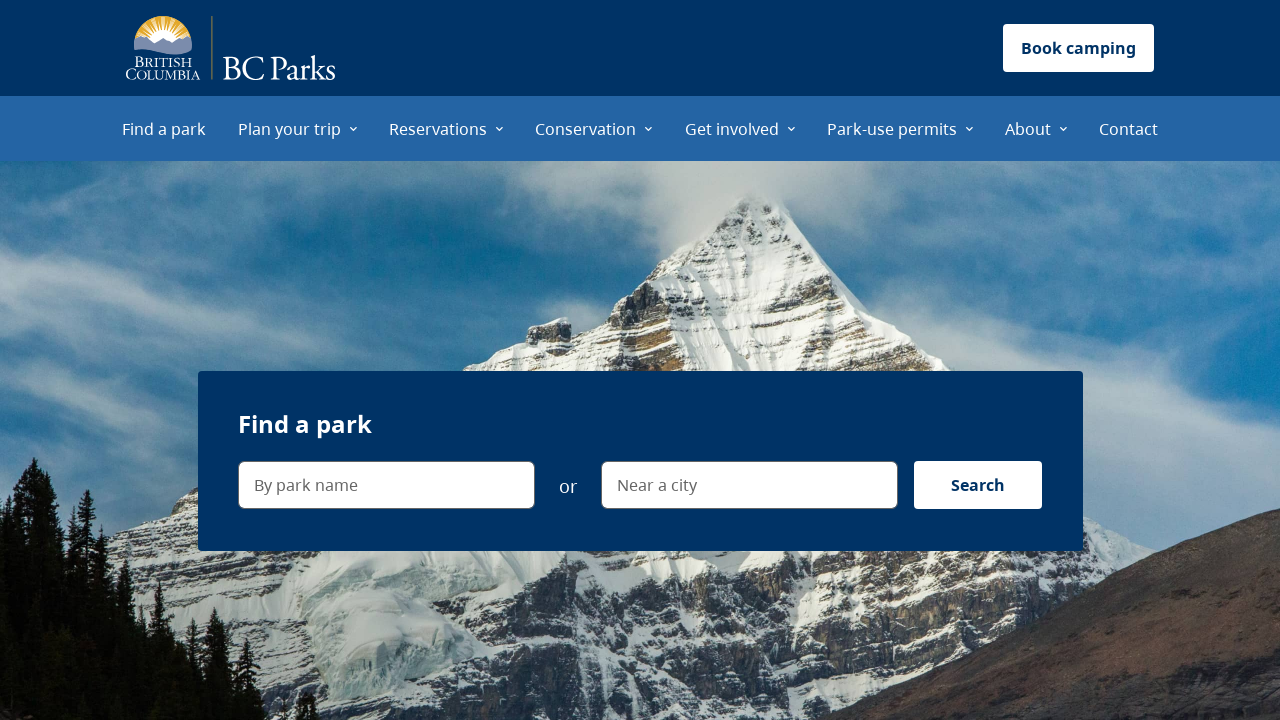

Clicked on 'Find a park' menu item at (164, 128) on internal:role=menuitem[name="Find a park"i]
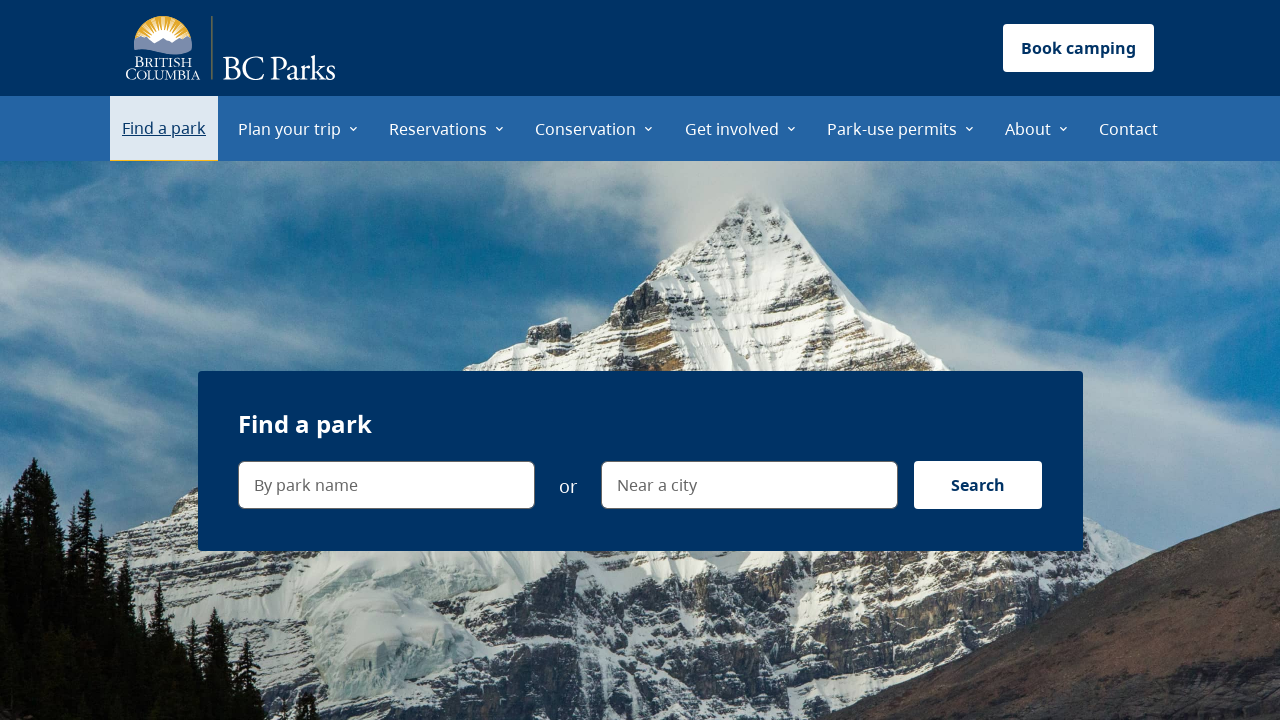

Waited for page to fully load (networkidle)
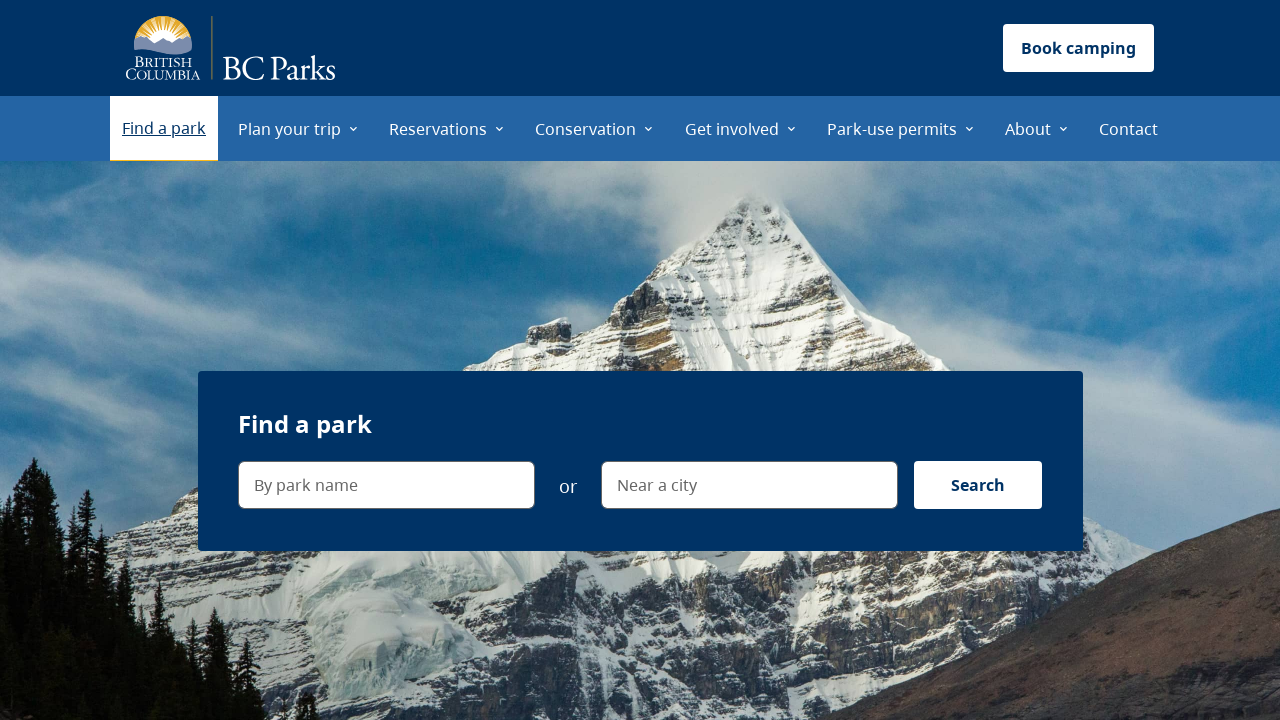

Verified navigation to Find a park page
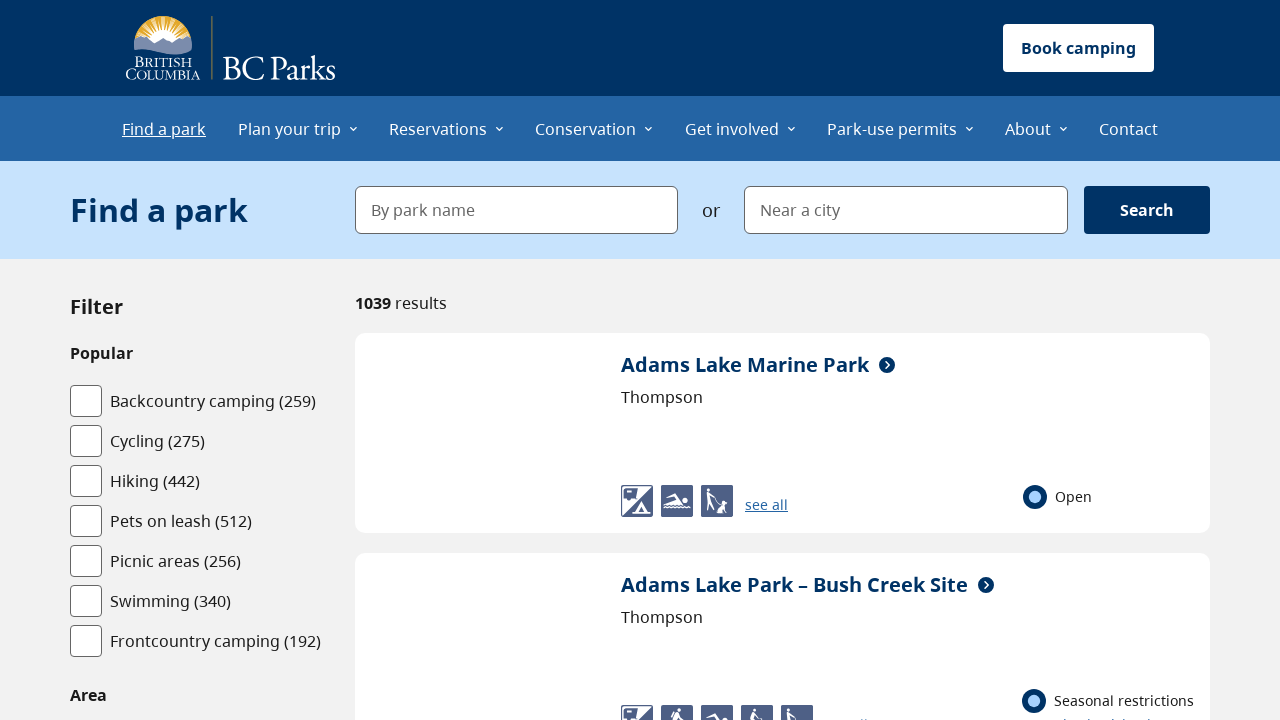

Typed 'K' in the city search field on internal:label="Near a city"i
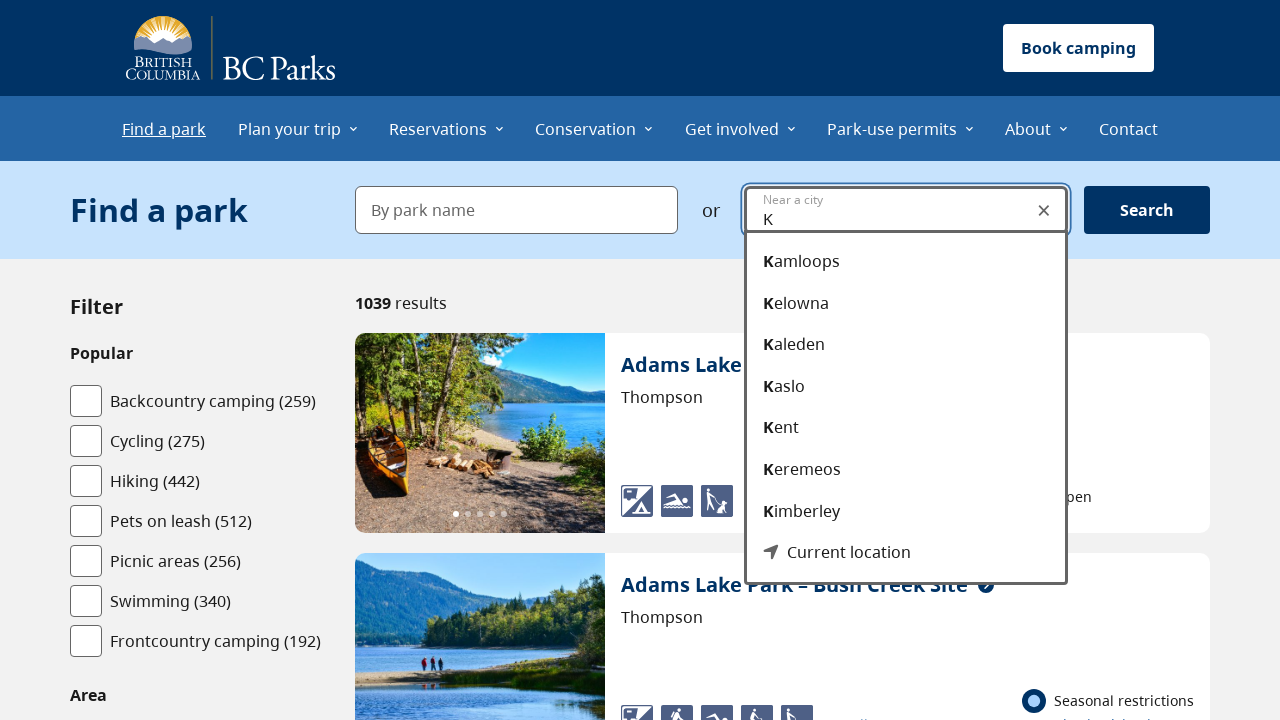

Verified autocomplete suggestion menu is visible with cities starting with K
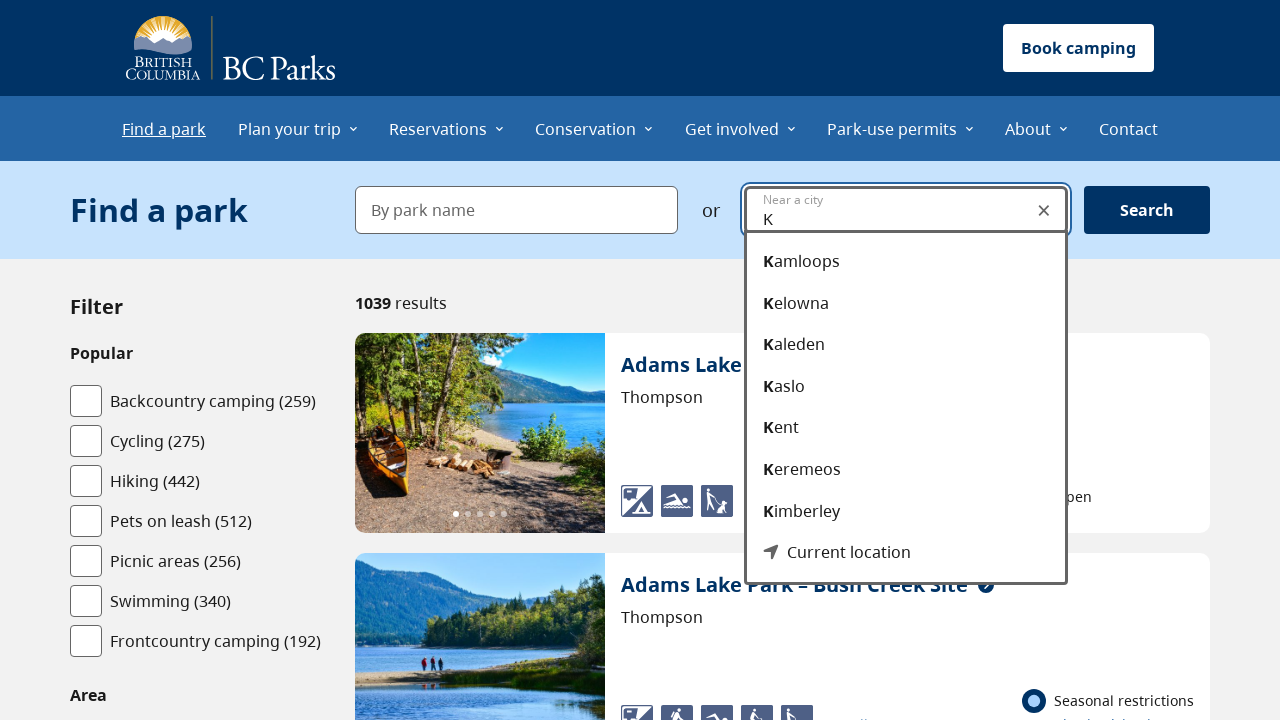

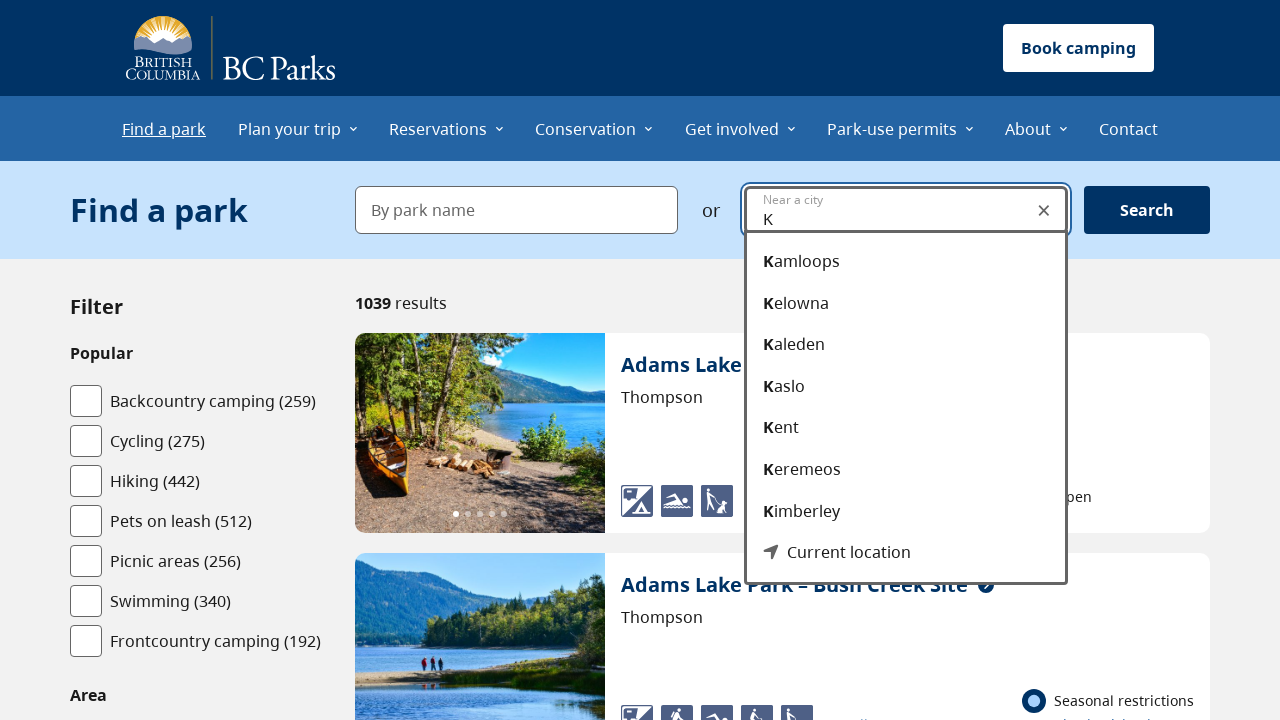